Tests product listing functionality by navigating to products page and verifying products are displayed

Starting URL: https://automationexercise.com

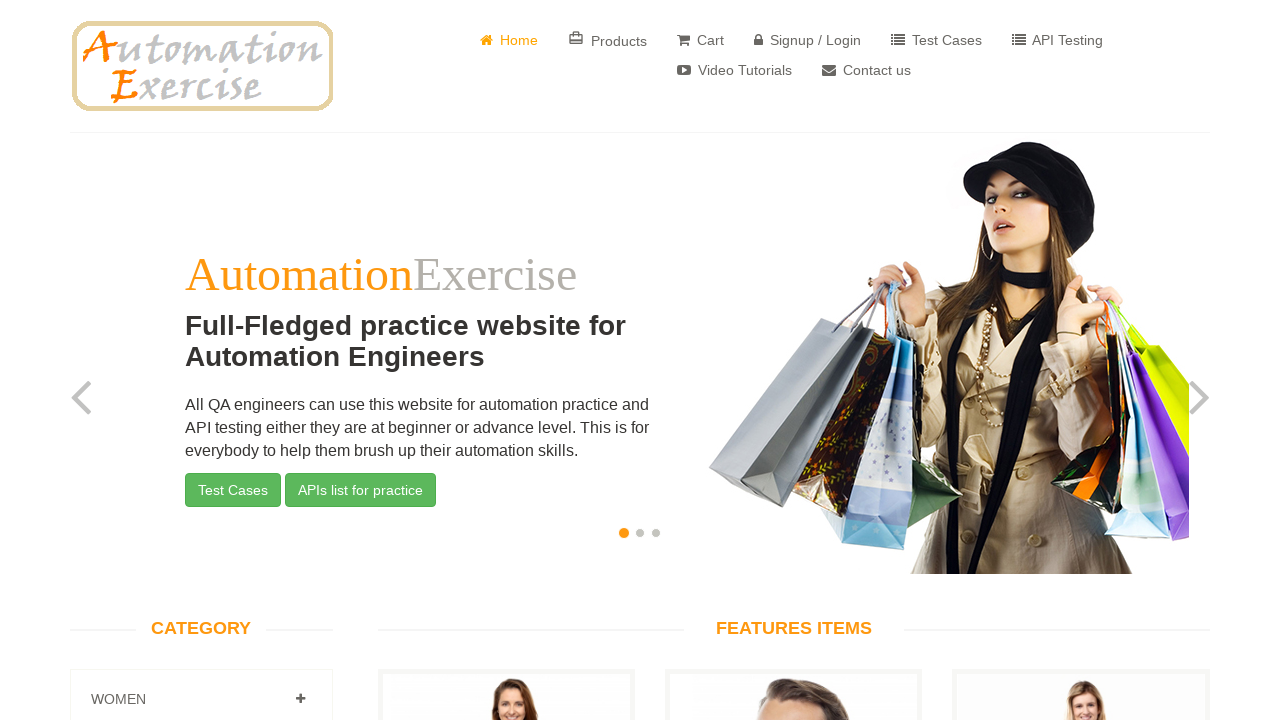

Clicked on Products menu link at (608, 40) on a[href='/products']
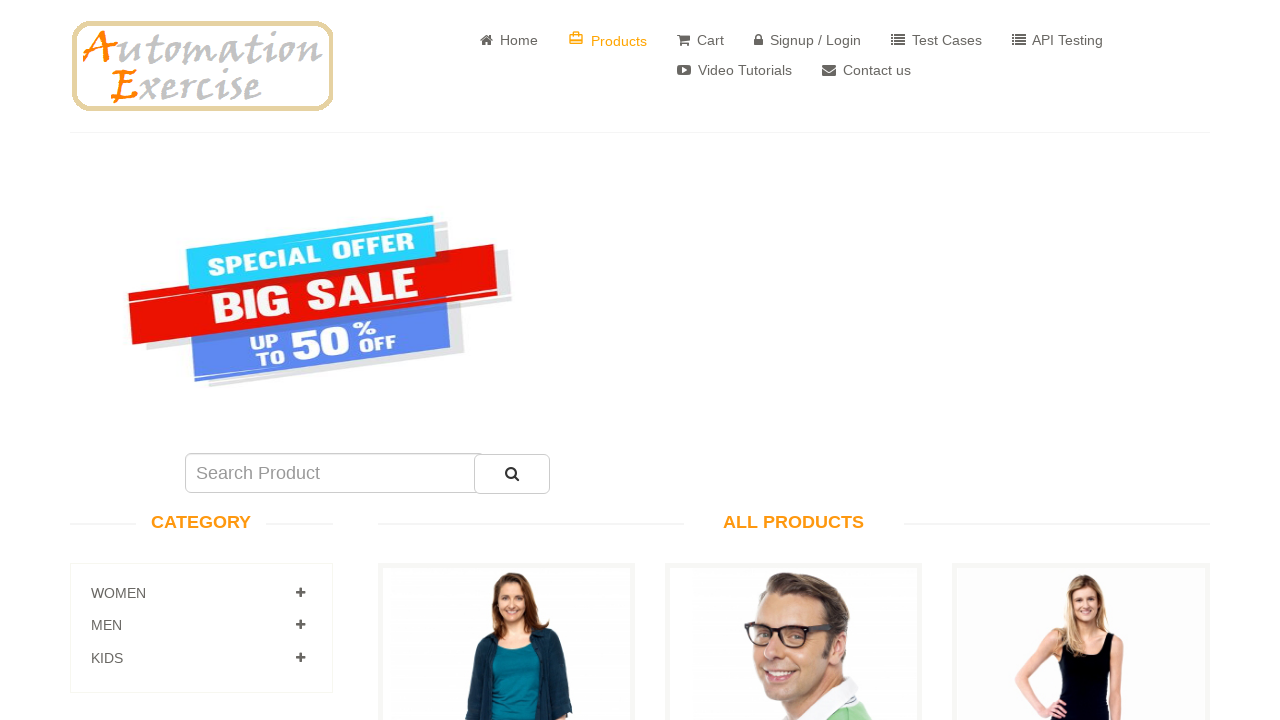

Products page loaded and product elements are visible
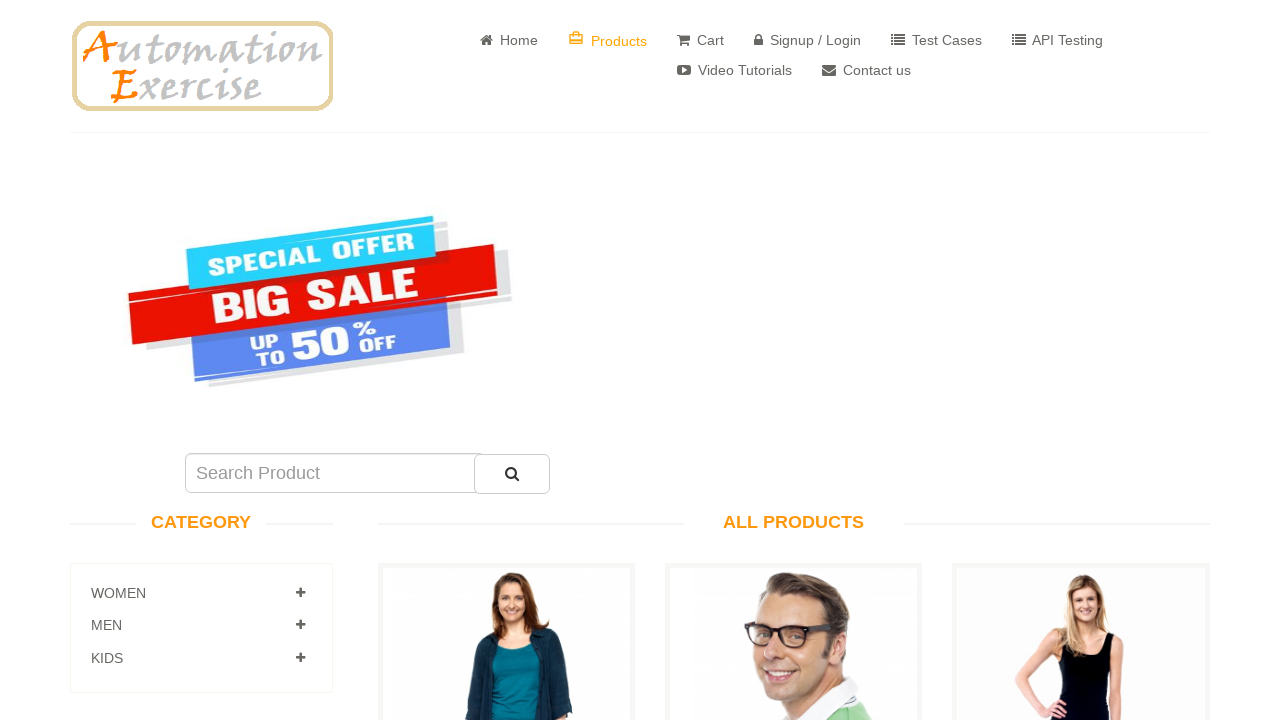

Retrieved all product elements from page (34 products found)
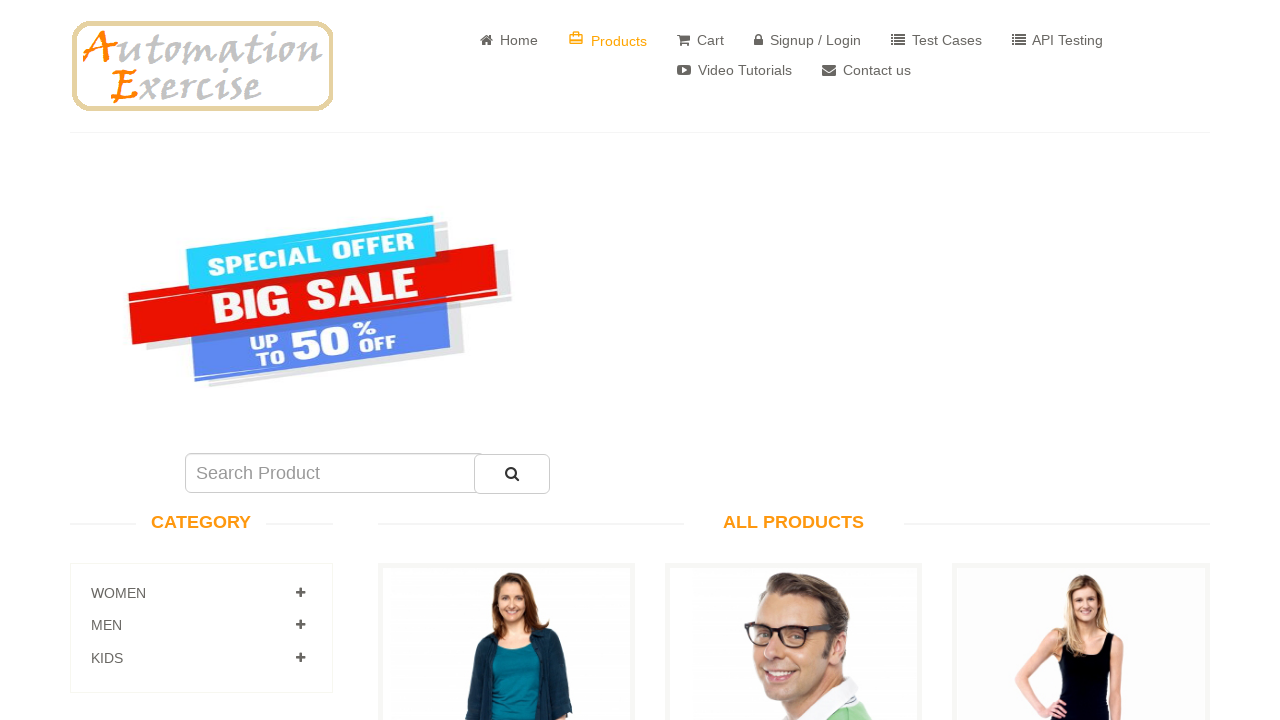

Verified that products are displayed on the listing page
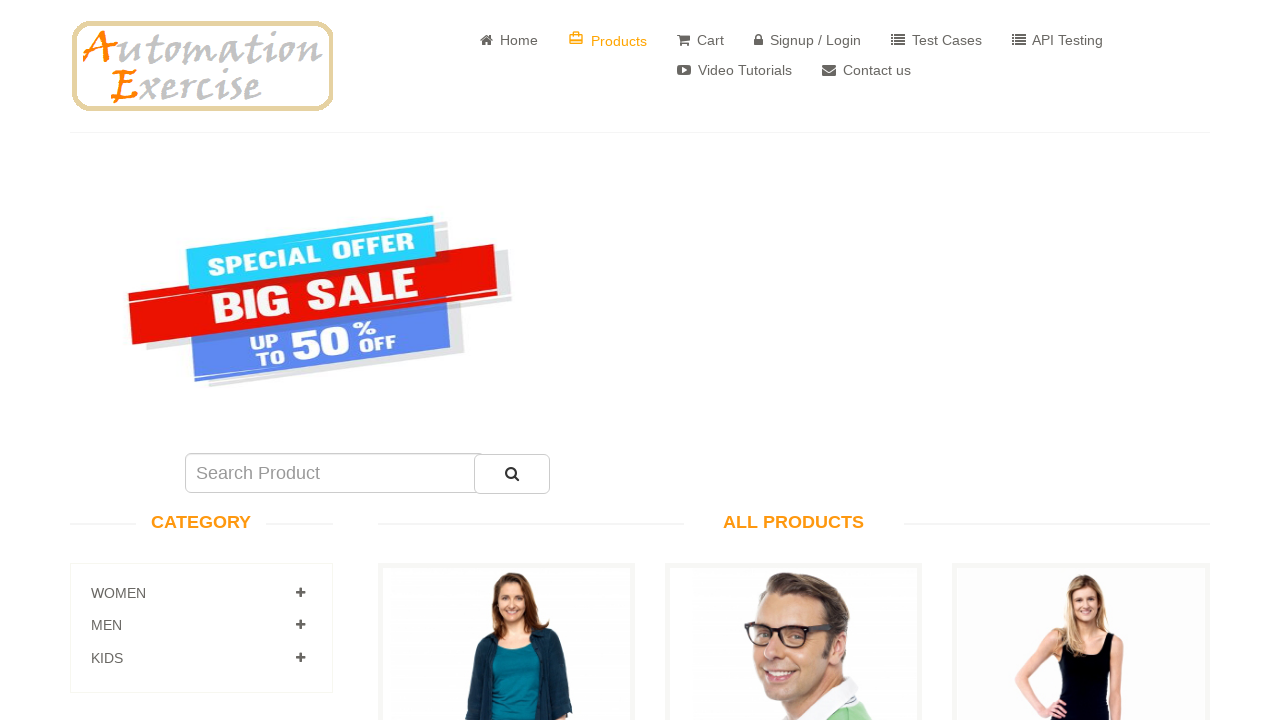

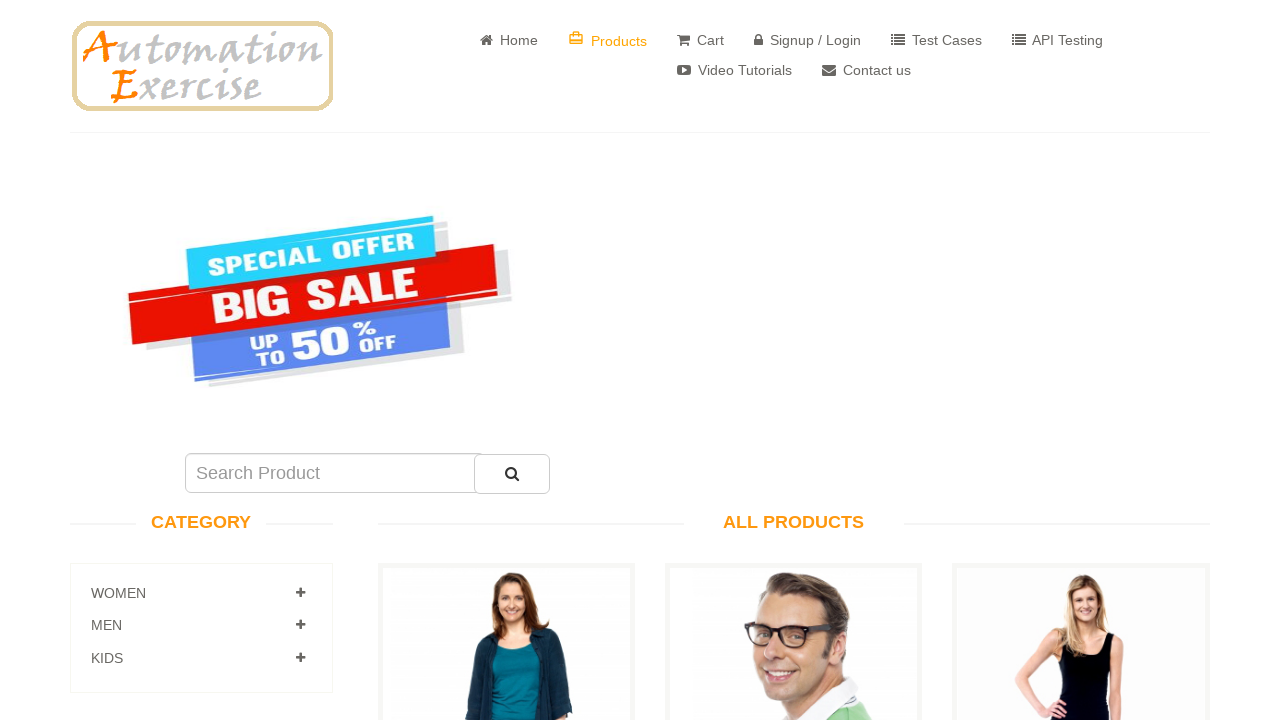